Tests the Python.org search functionality by entering a search term and submitting the query

Starting URL: http://www.python.org

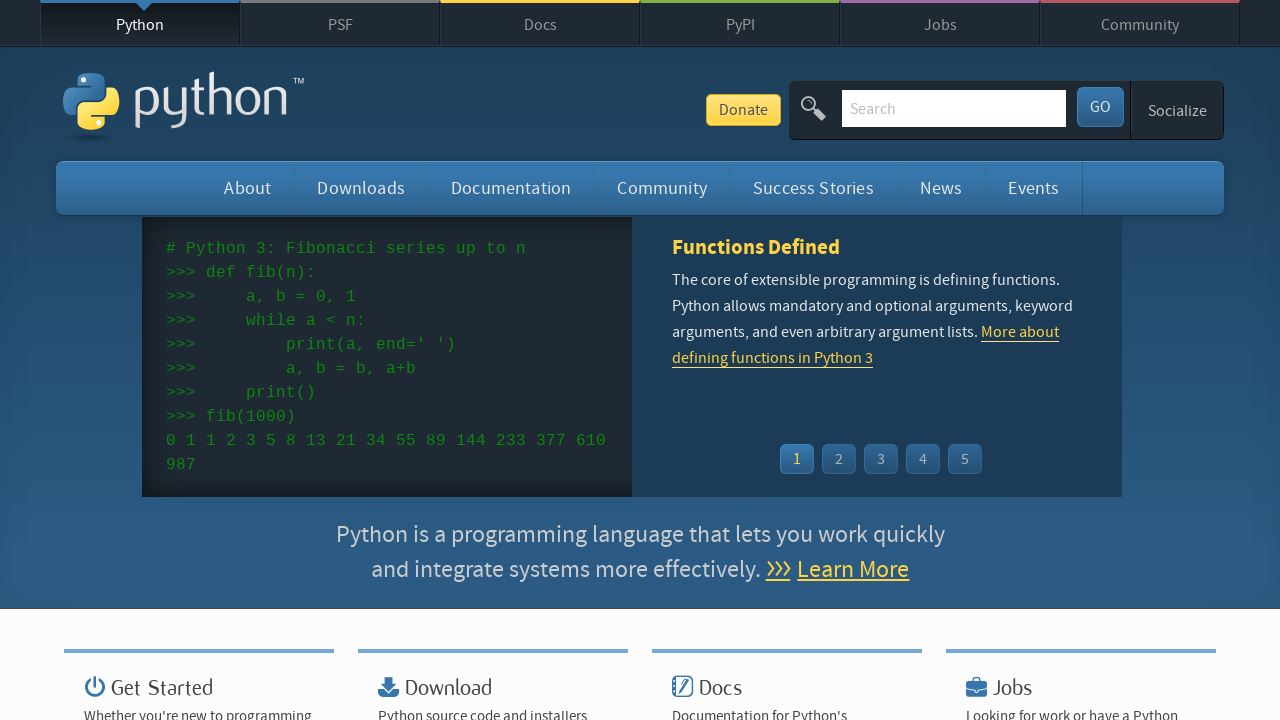

Filled search field with 'pycon' on input[name='q']
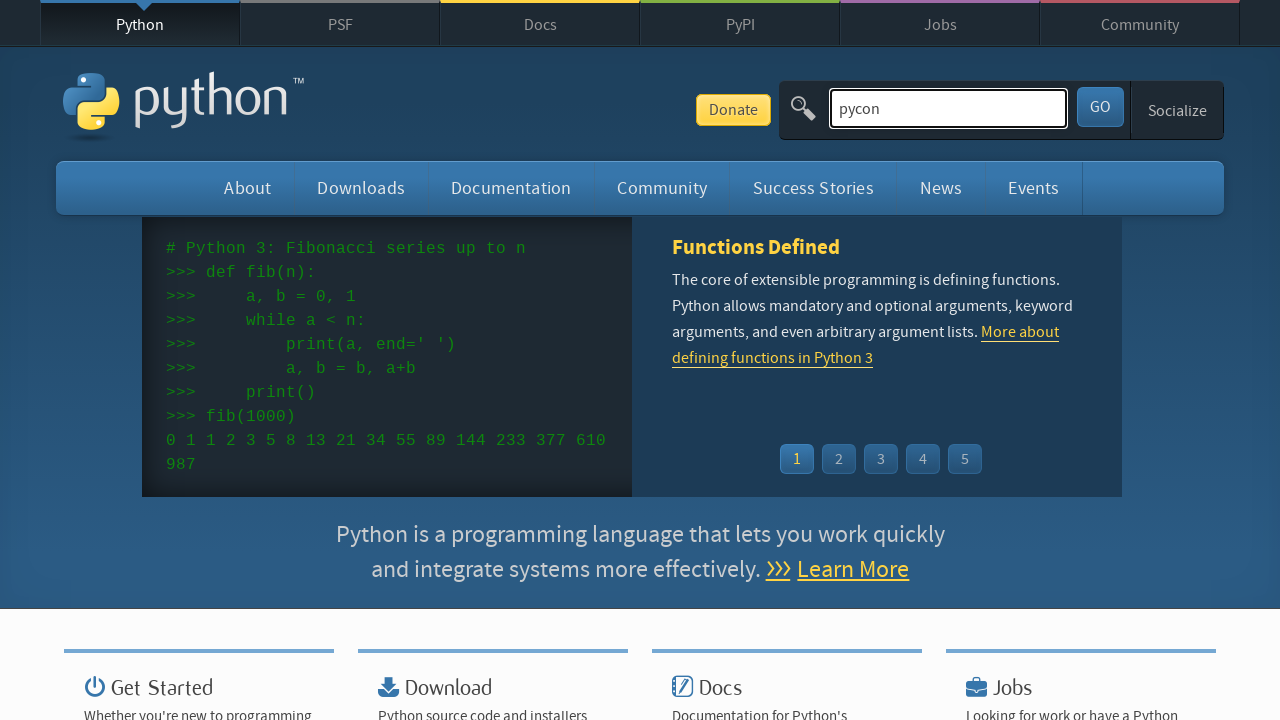

Submitted search by pressing Enter on input[name='q']
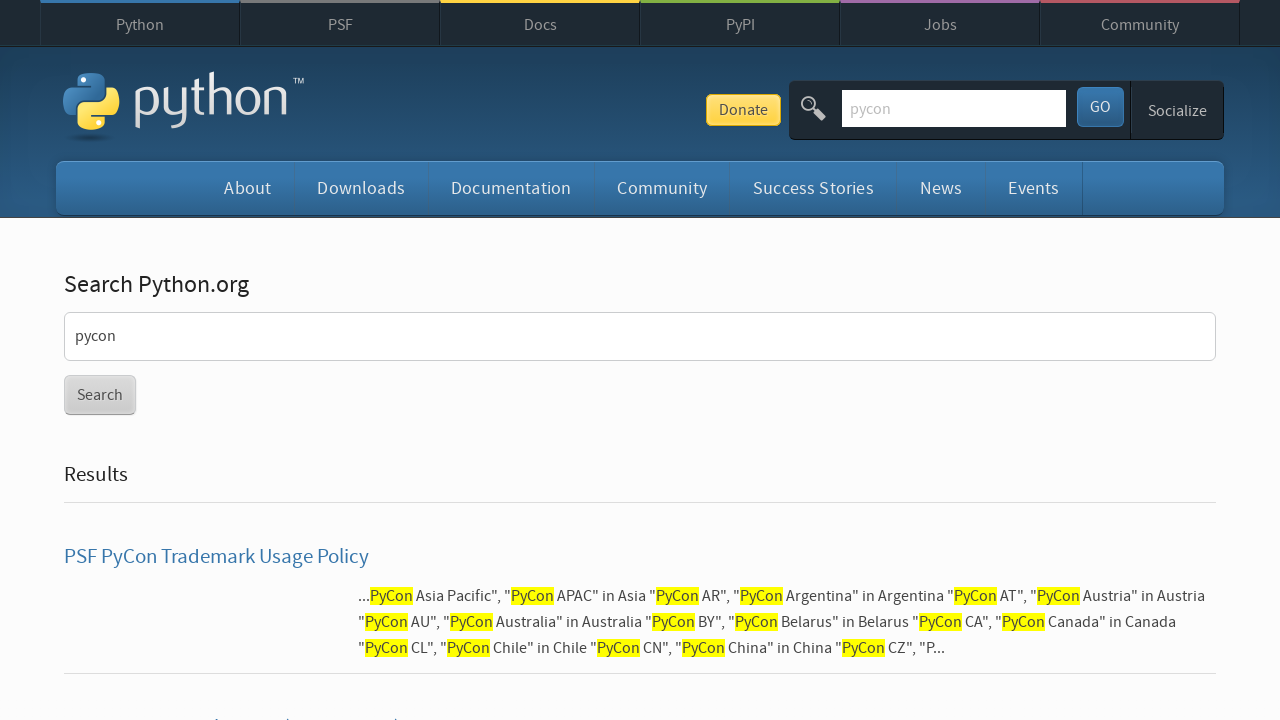

Waited for network idle after search submission
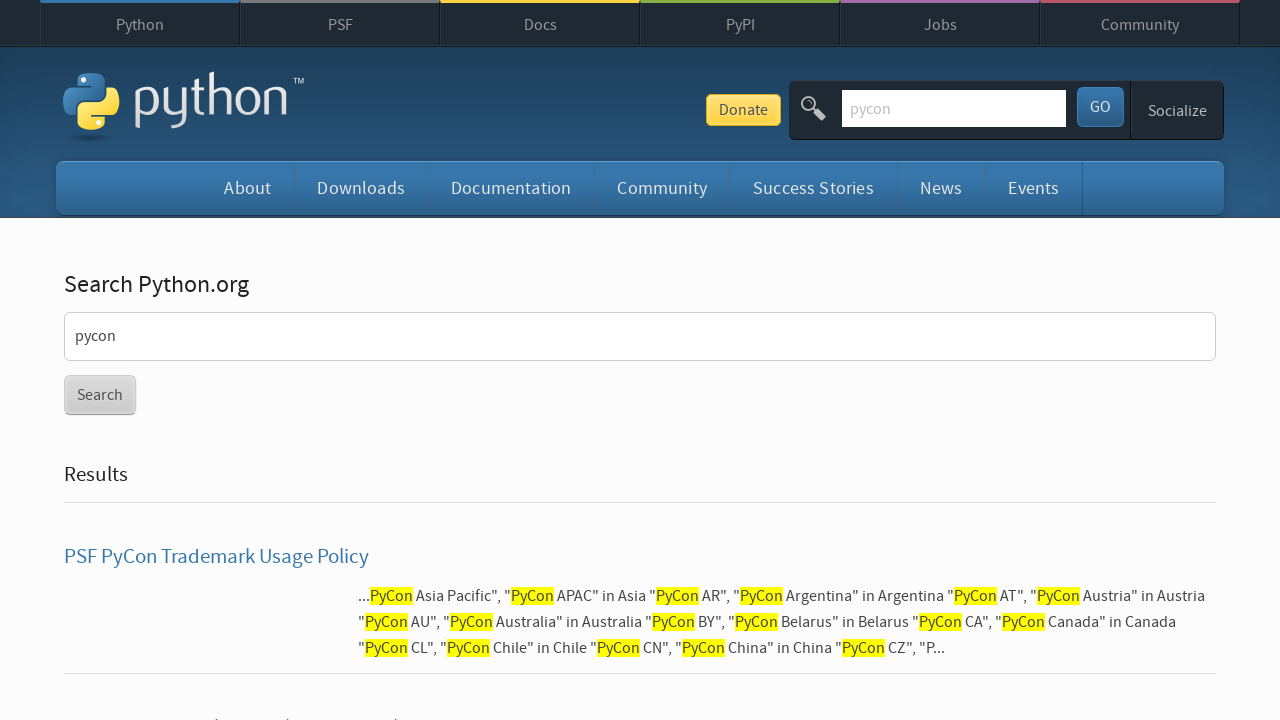

Verified that search results page loaded with 'pycon' or 'search' in URL
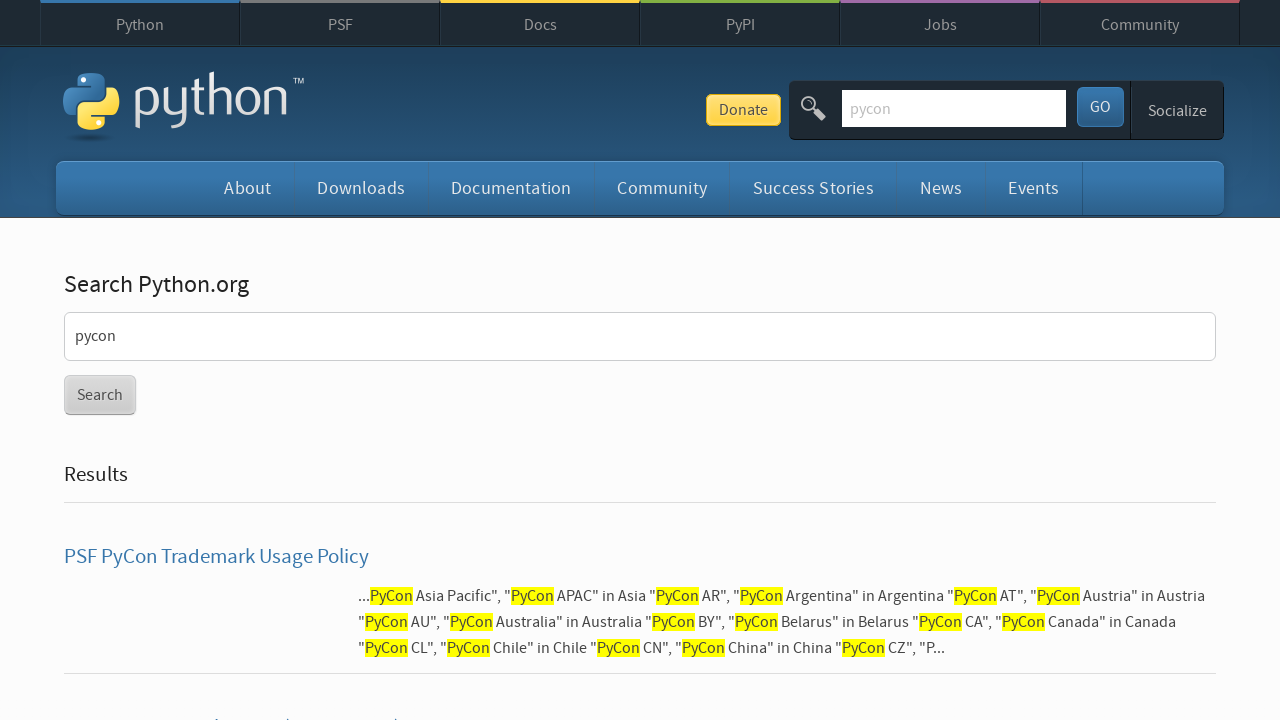

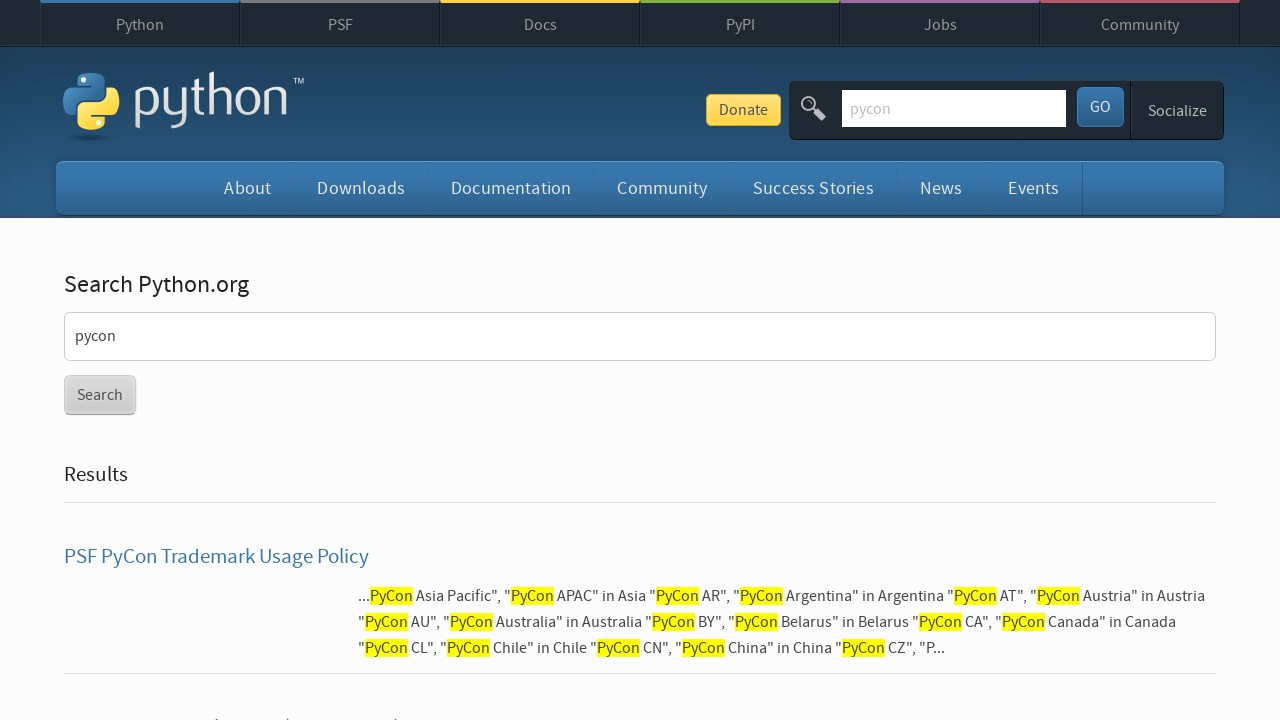